Navigates to Playwright documentation site and clicks the "Get started" link, verifying navigation to the intro page

Starting URL: https://playwright.dev/

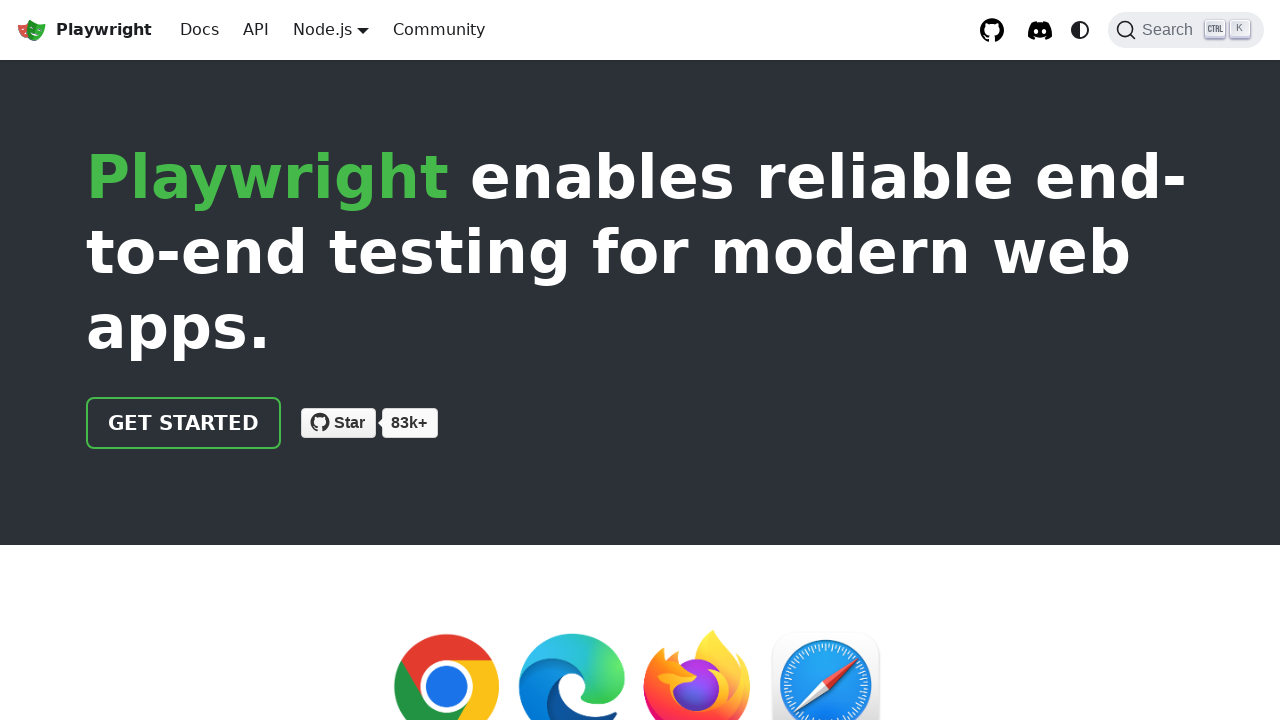

Clicked 'Get started' link on Playwright documentation homepage at (184, 423) on internal:role=link[name="Get started"i]
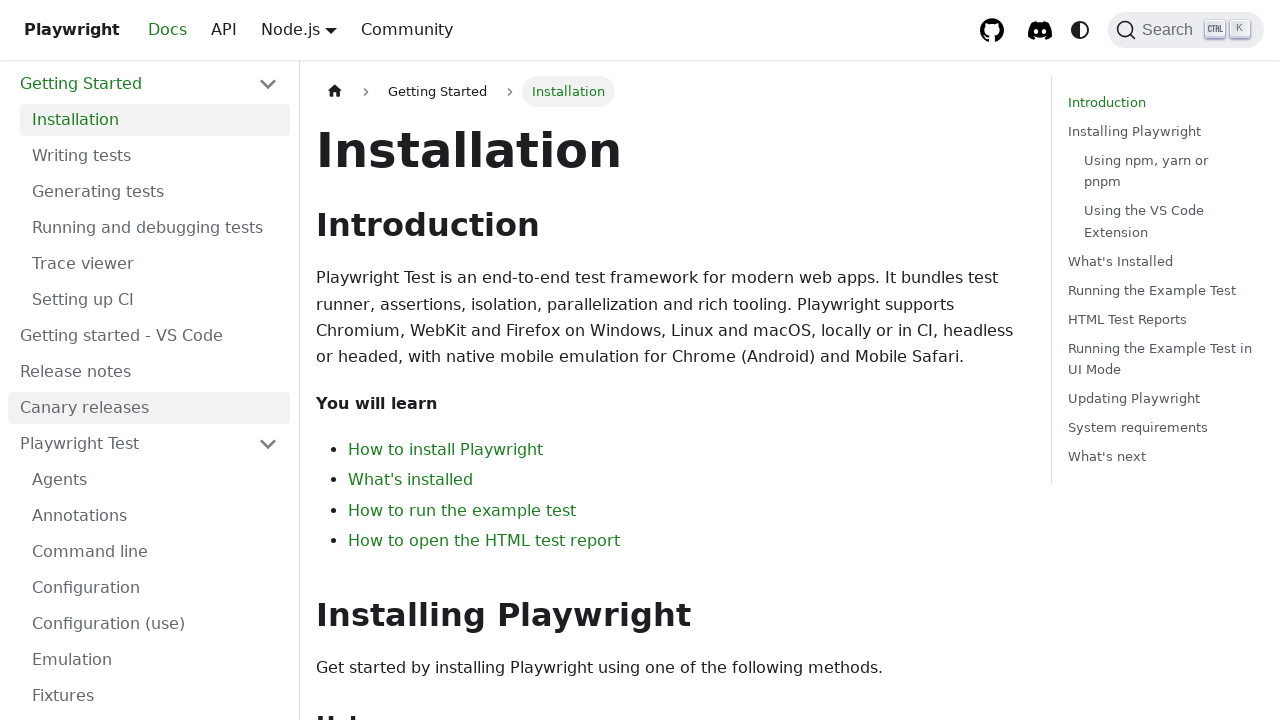

Verified navigation to intro page (URL contains 'intro')
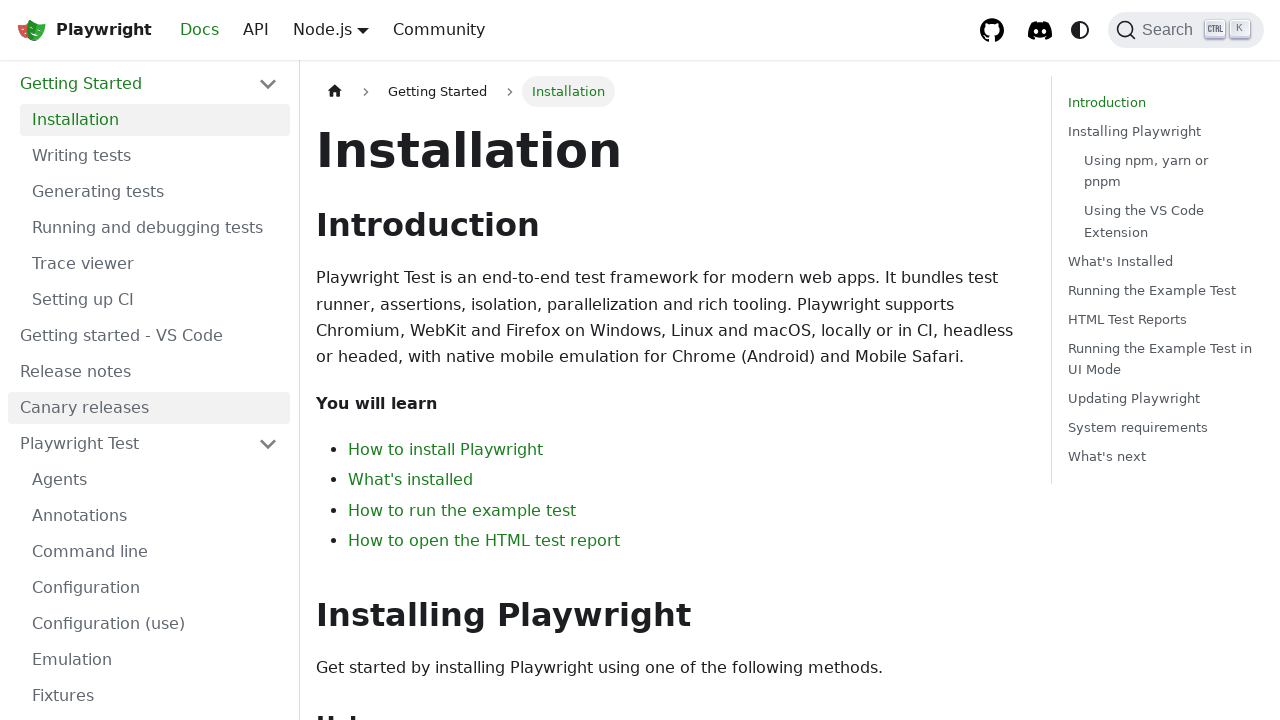

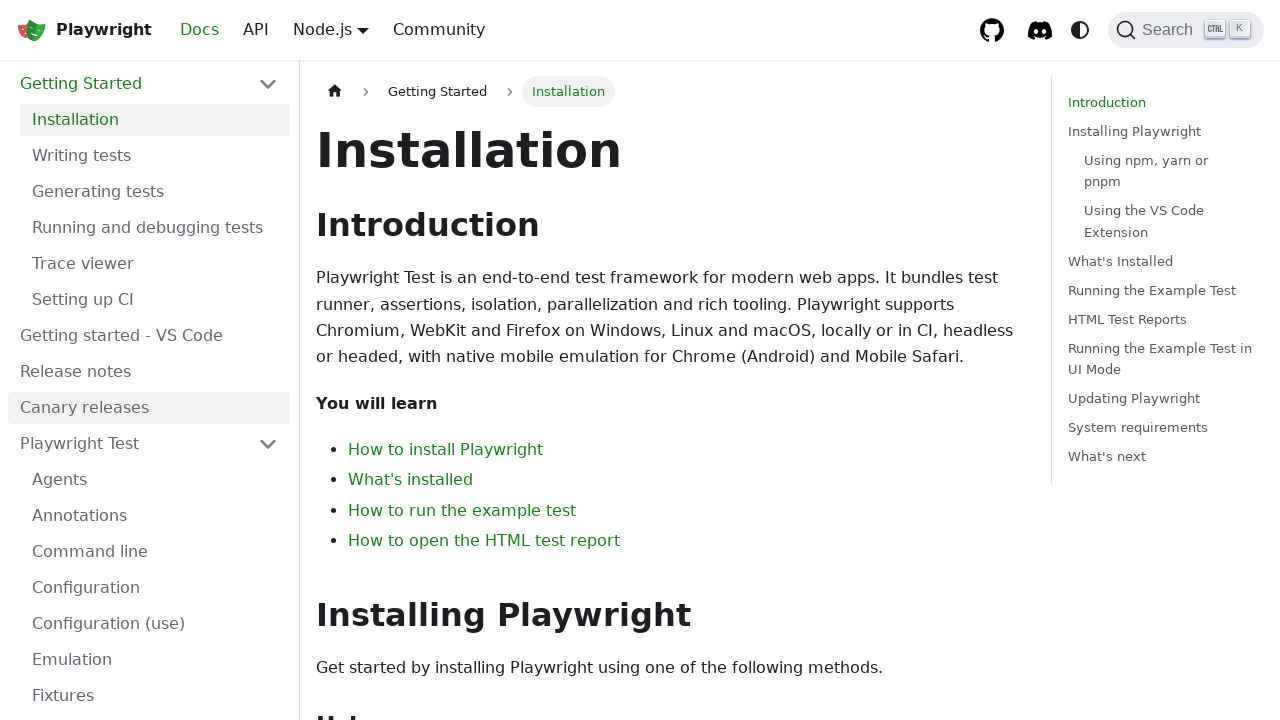